Tests mouse action interactions on a contact page by performing a hover and drag action to highlight an h2 element

Starting URL: https://www.testifyltd.com/contact

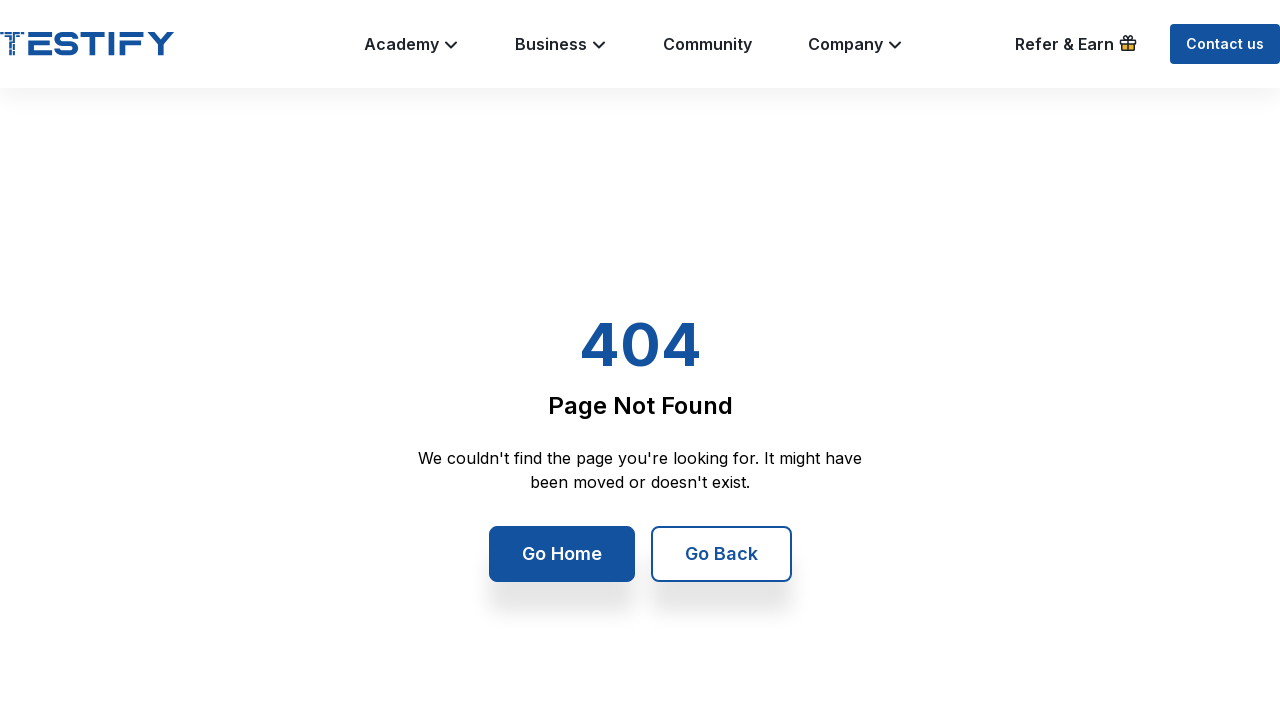

Navigated to contact page
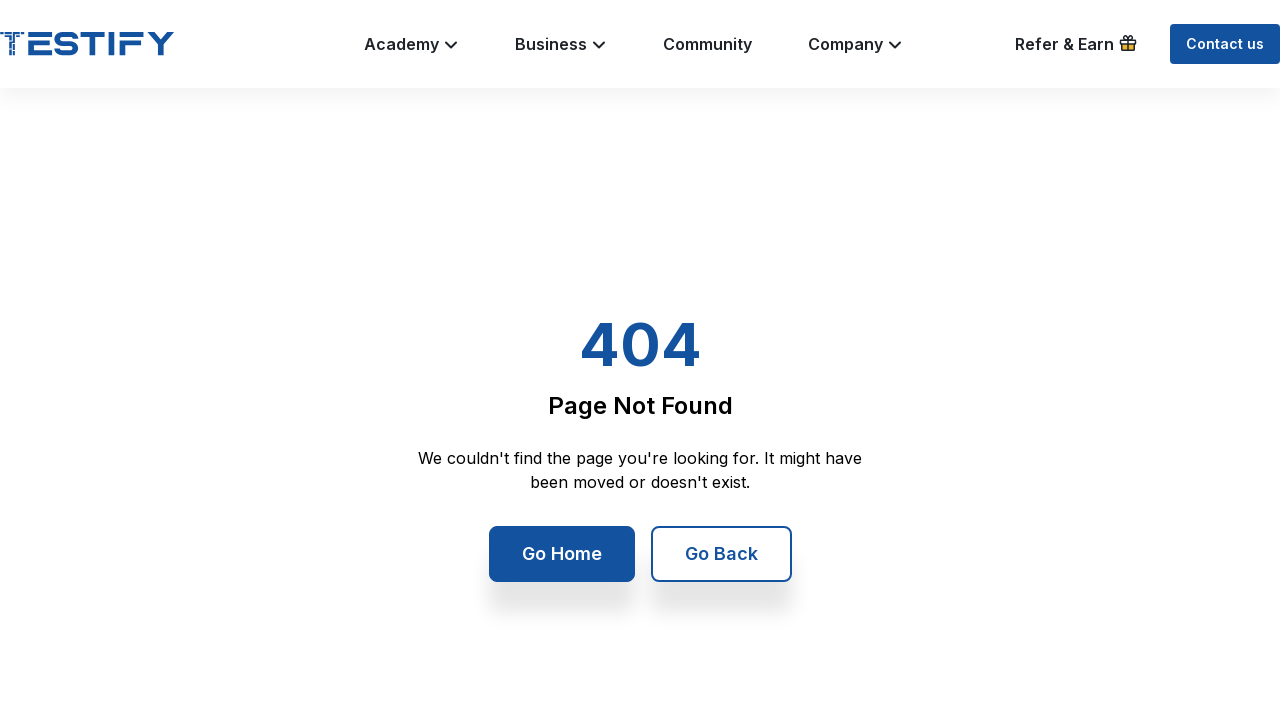

Located h2 element
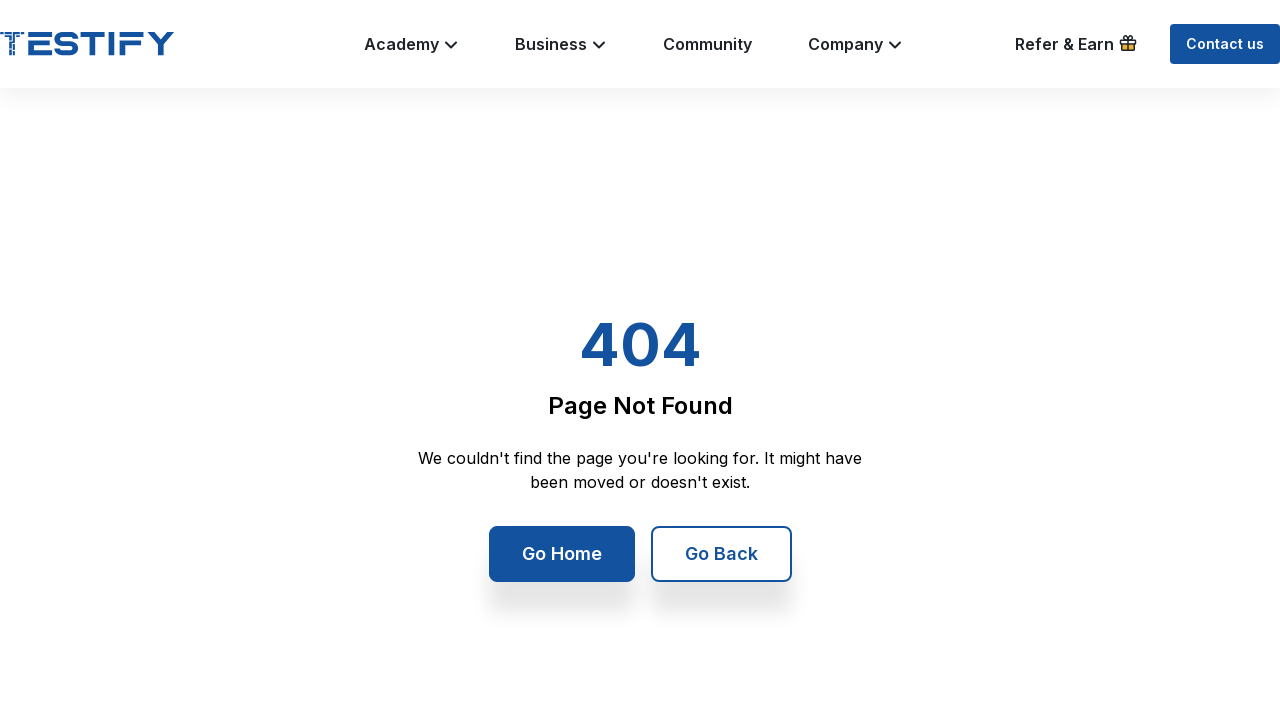

Hovered over h2 element at (640, 406) on h2 >> nth=0
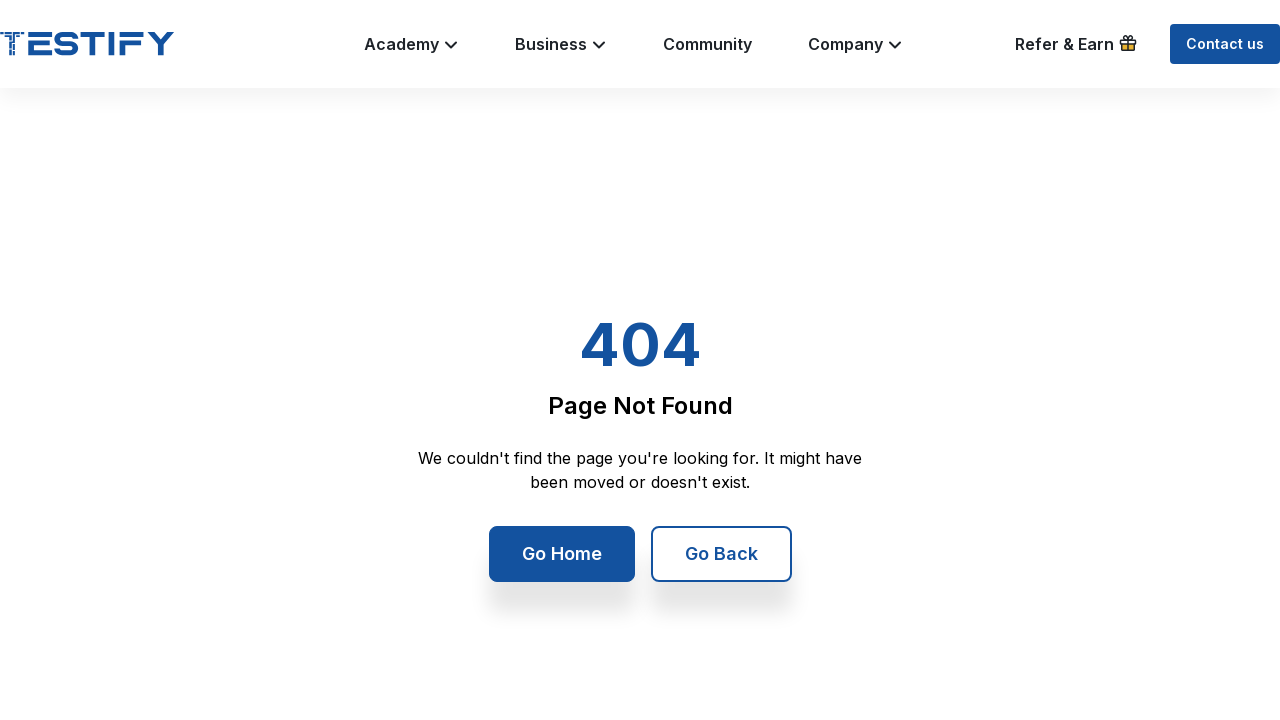

Retrieved bounding box of h2 element
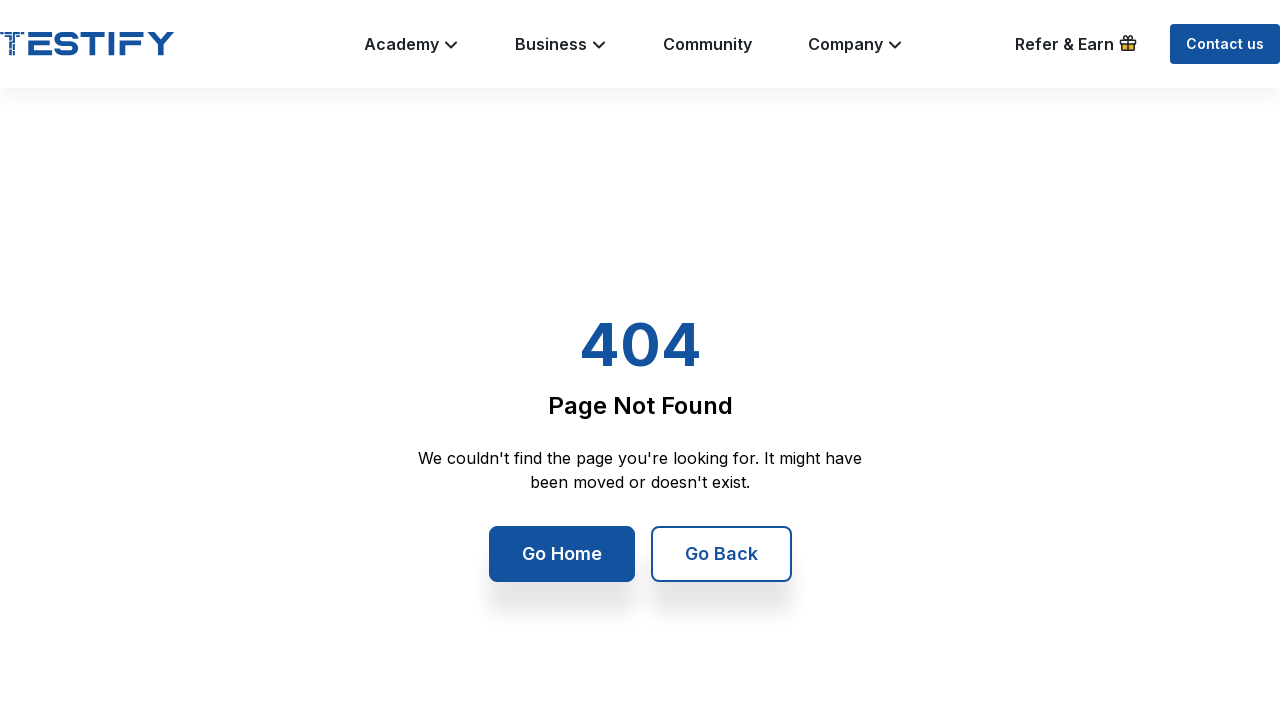

Moved mouse to h2 element center position at (640, 416)
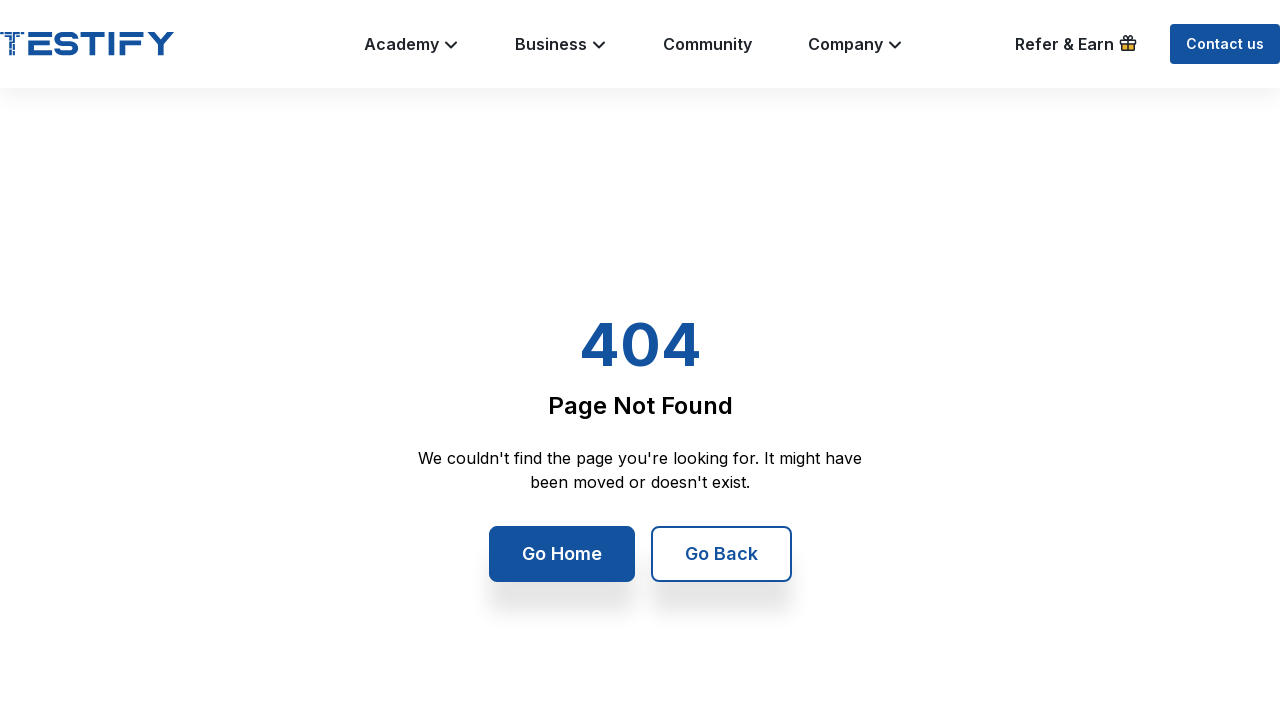

Pressed mouse button down to start drag at (640, 416)
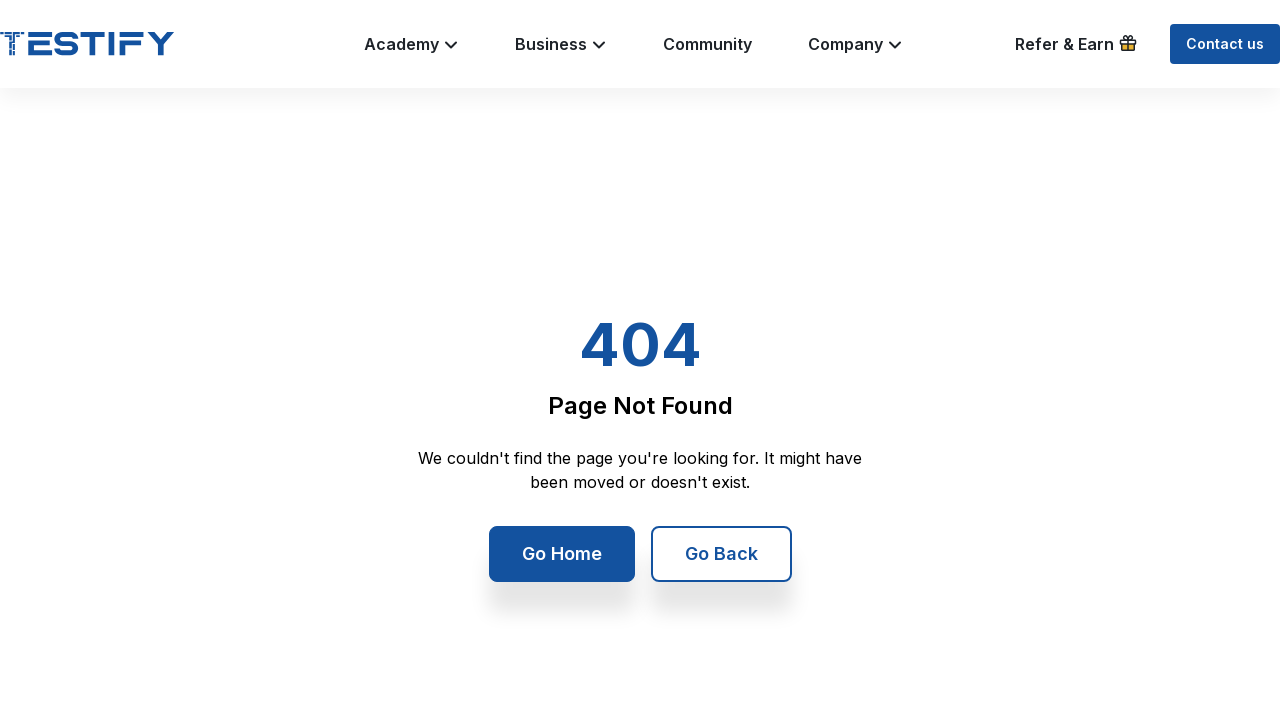

Dragged mouse down 20 pixels to highlight h2 element at (640, 436)
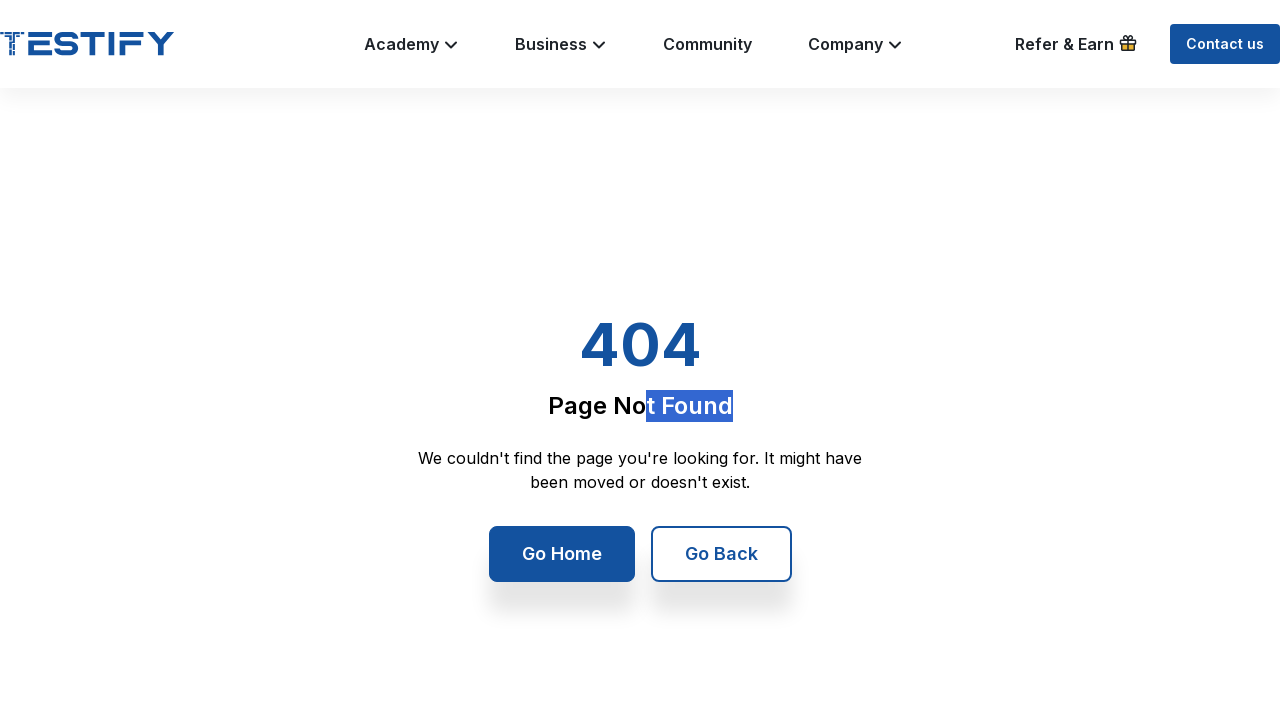

Released mouse button to complete drag action at (640, 436)
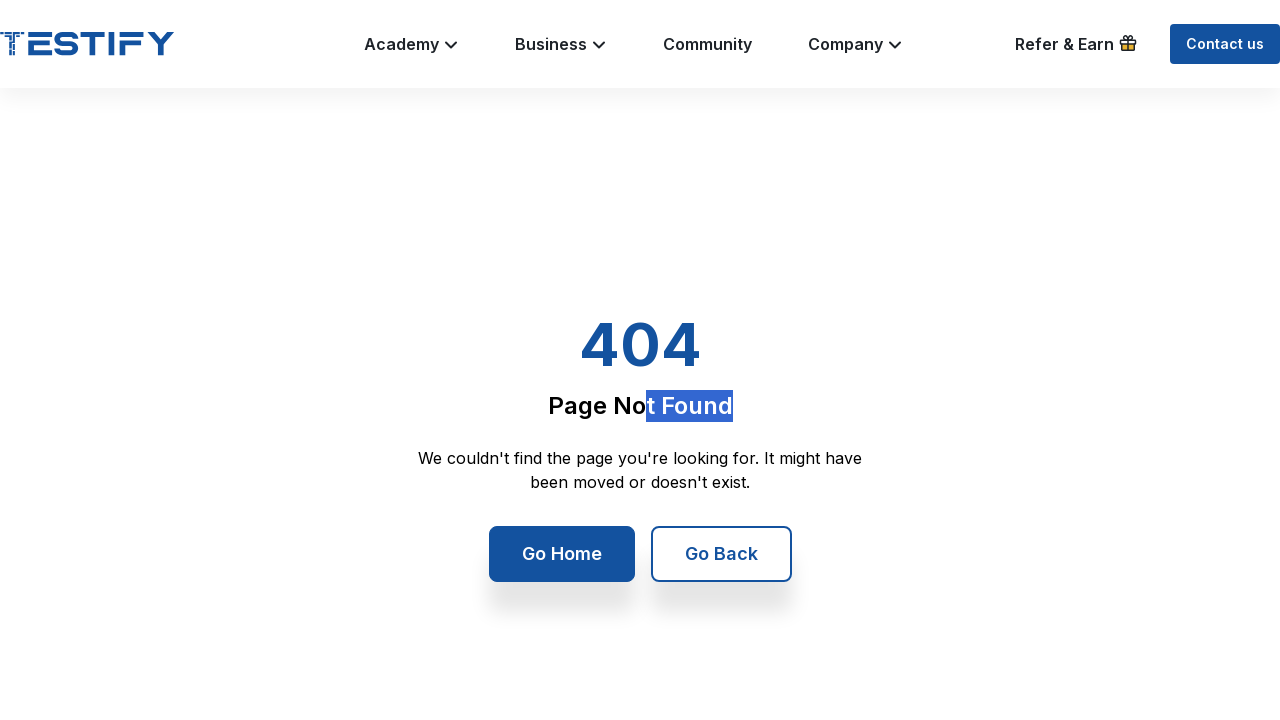

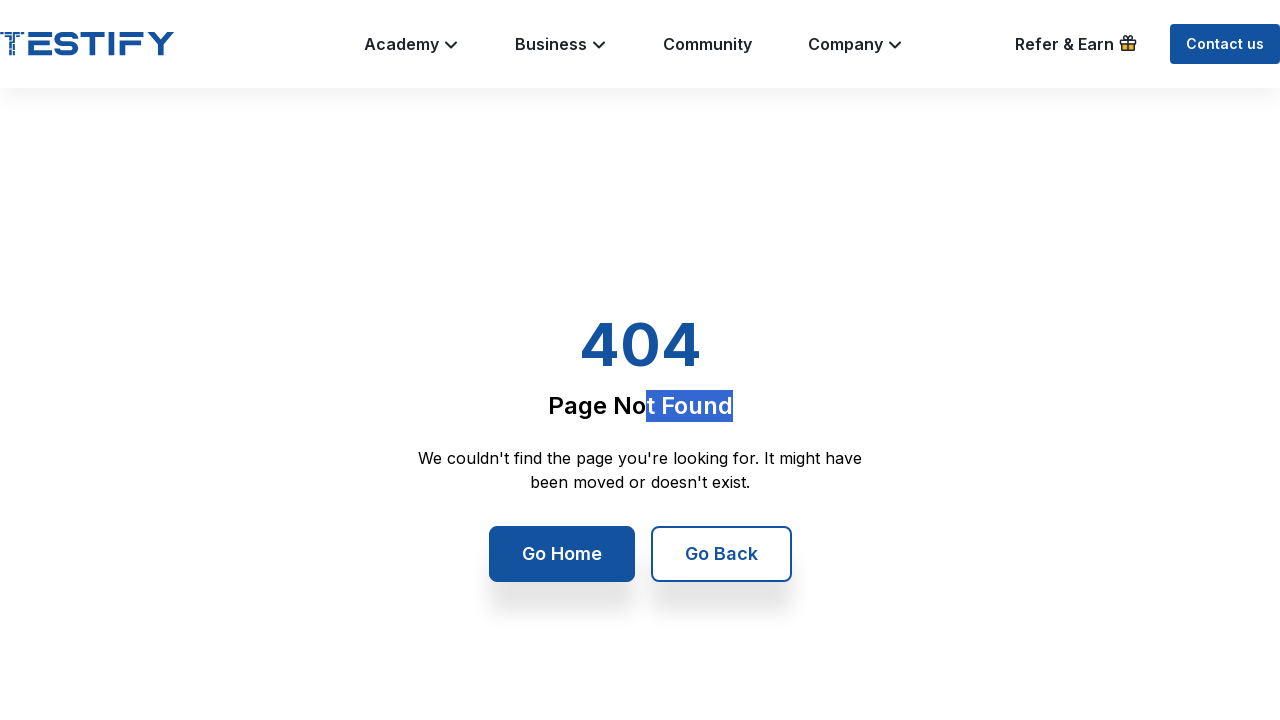